Tests text input on Selenium web form by entering text and submitting the form

Starting URL: https://www.selenium.dev/selenium/web/web-form.html

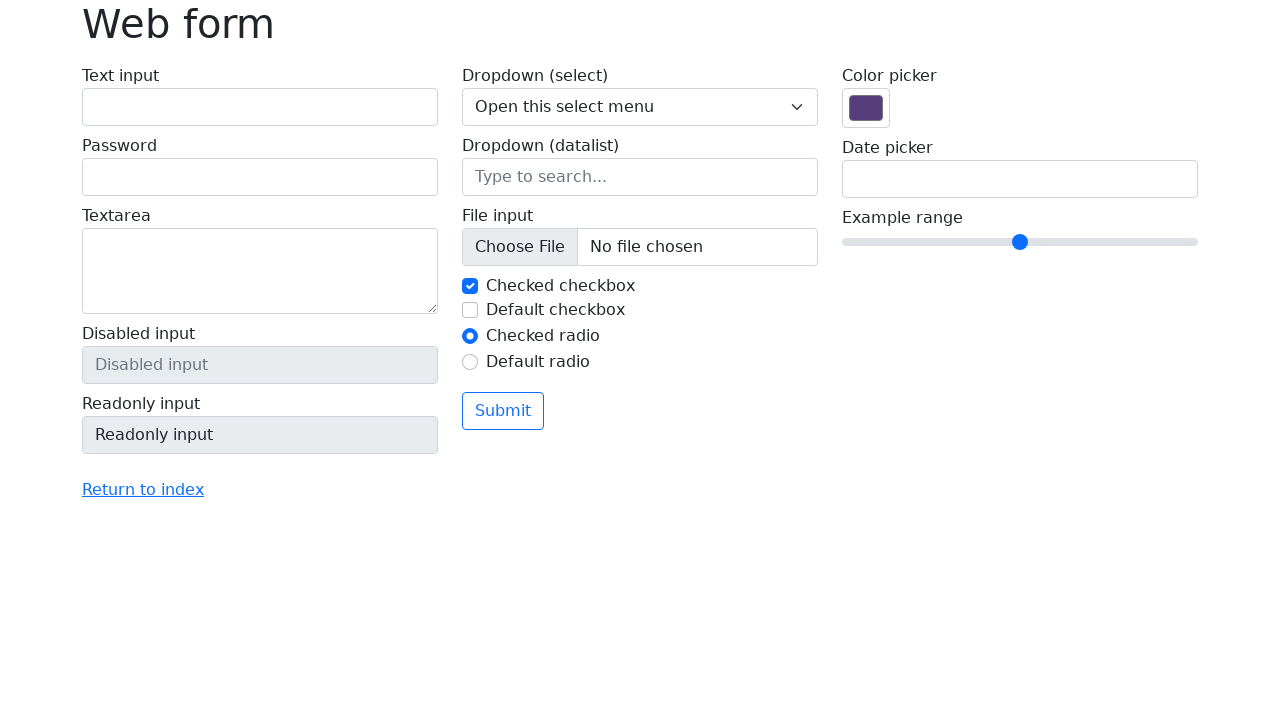

Clicked text input field at (260, 107) on input#my-text-id
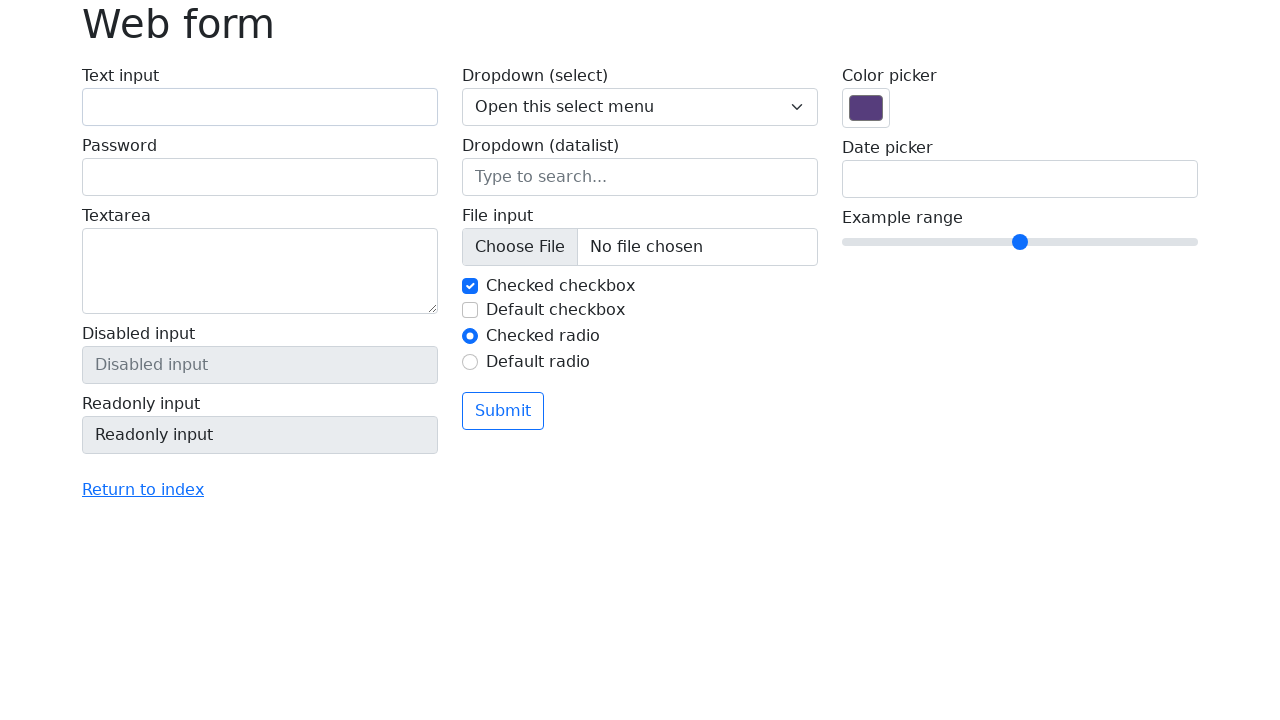

Filled text input field with 'Selenium' on input#my-text-id
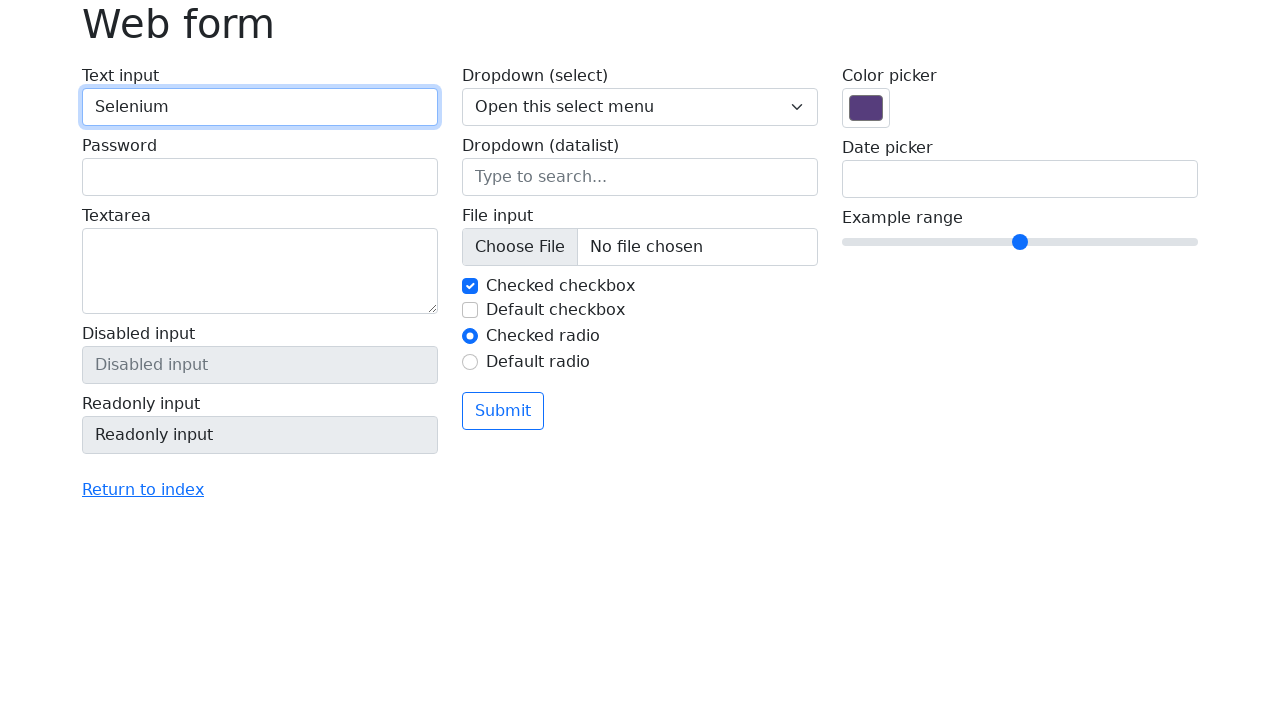

Clicked submit button to submit the form at (503, 411) on button[type='submit']
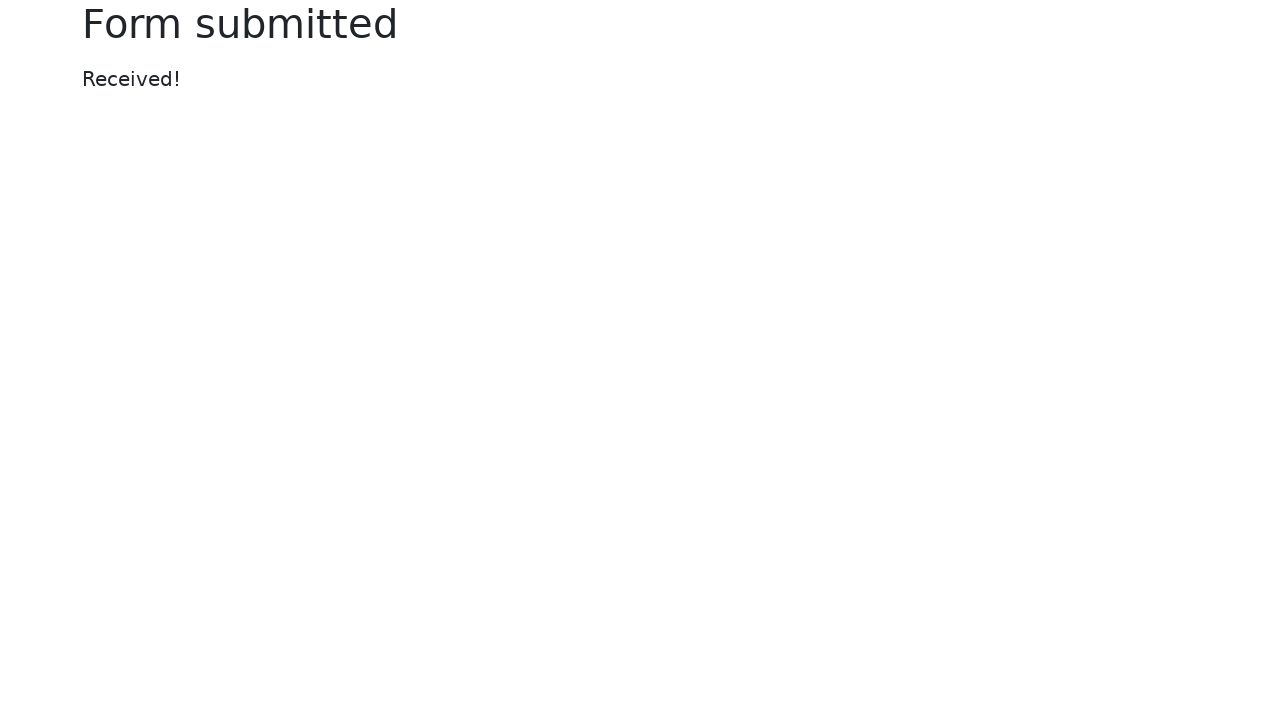

Confirmation message appeared after form submission
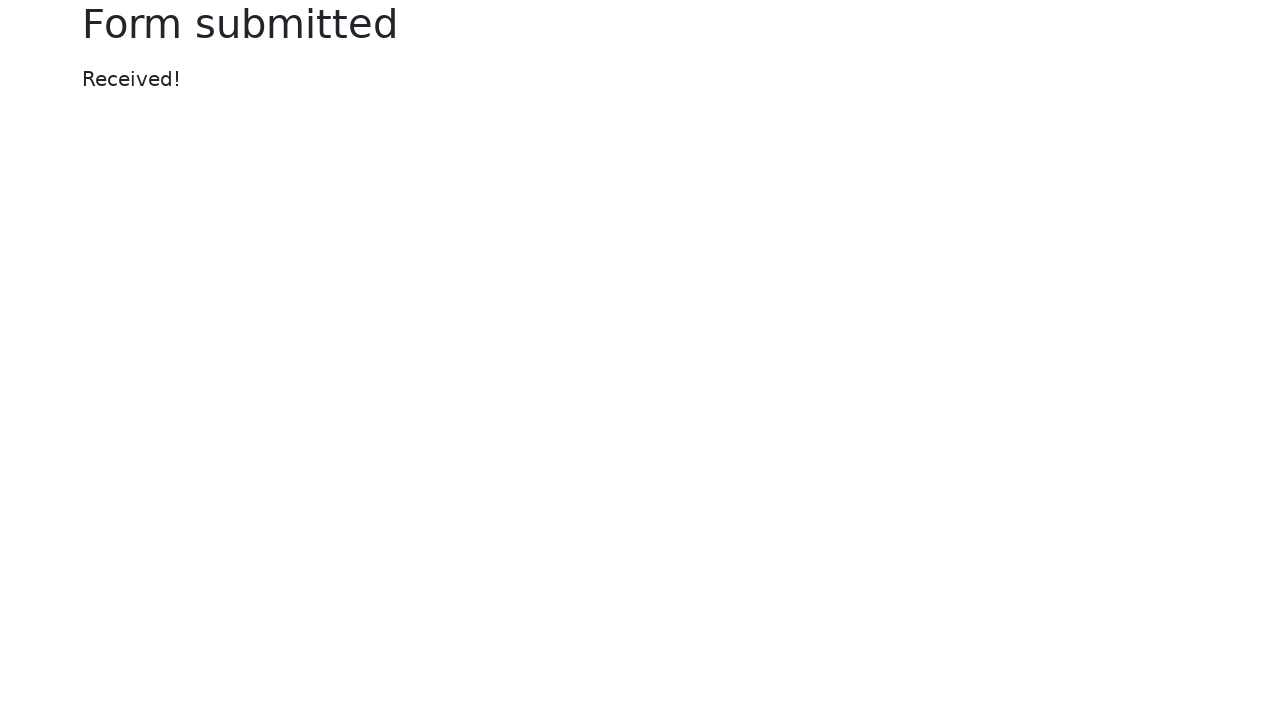

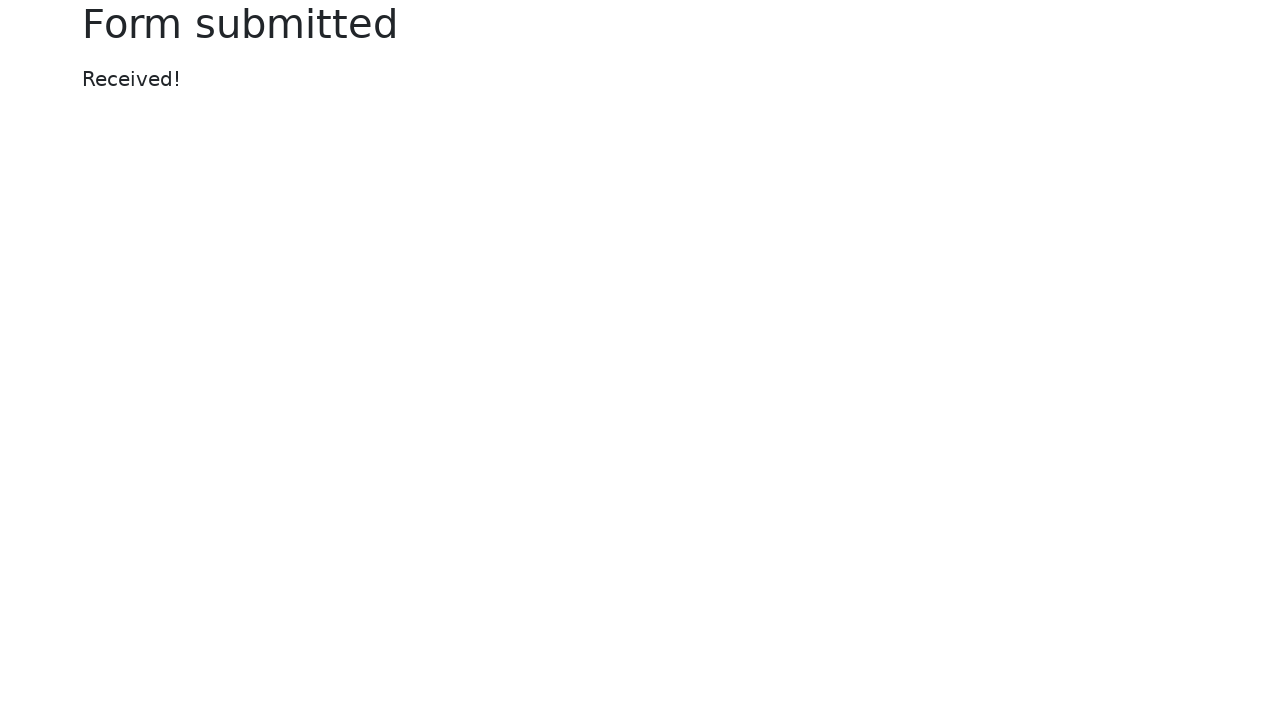